Selects and plays the Synthwave radio station from the station list

Starting URL: https://www.radiorecord.ru/

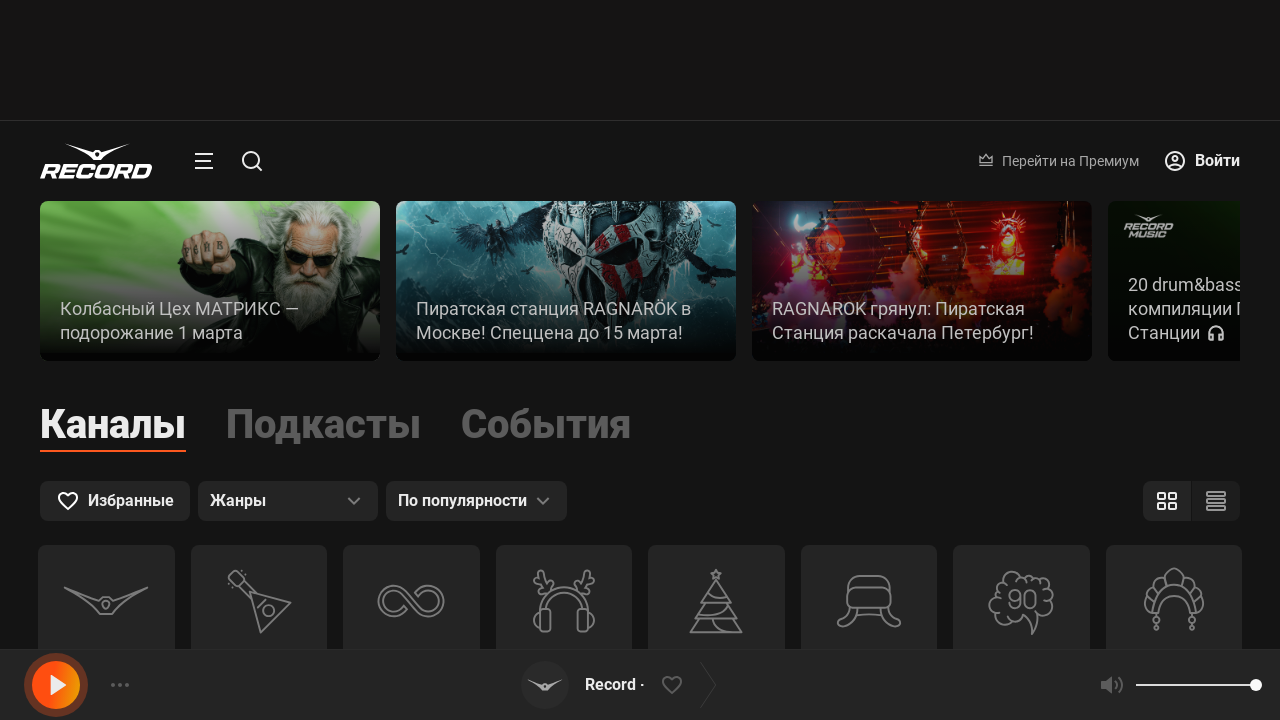

Clicked on Synthwave station button to select and start playing at (1174, 360) on #root > div > div:nth-child(2) > div.t713H-v8smf6d-AvVWk7oA\=\= > div.gvyT5UV\+5
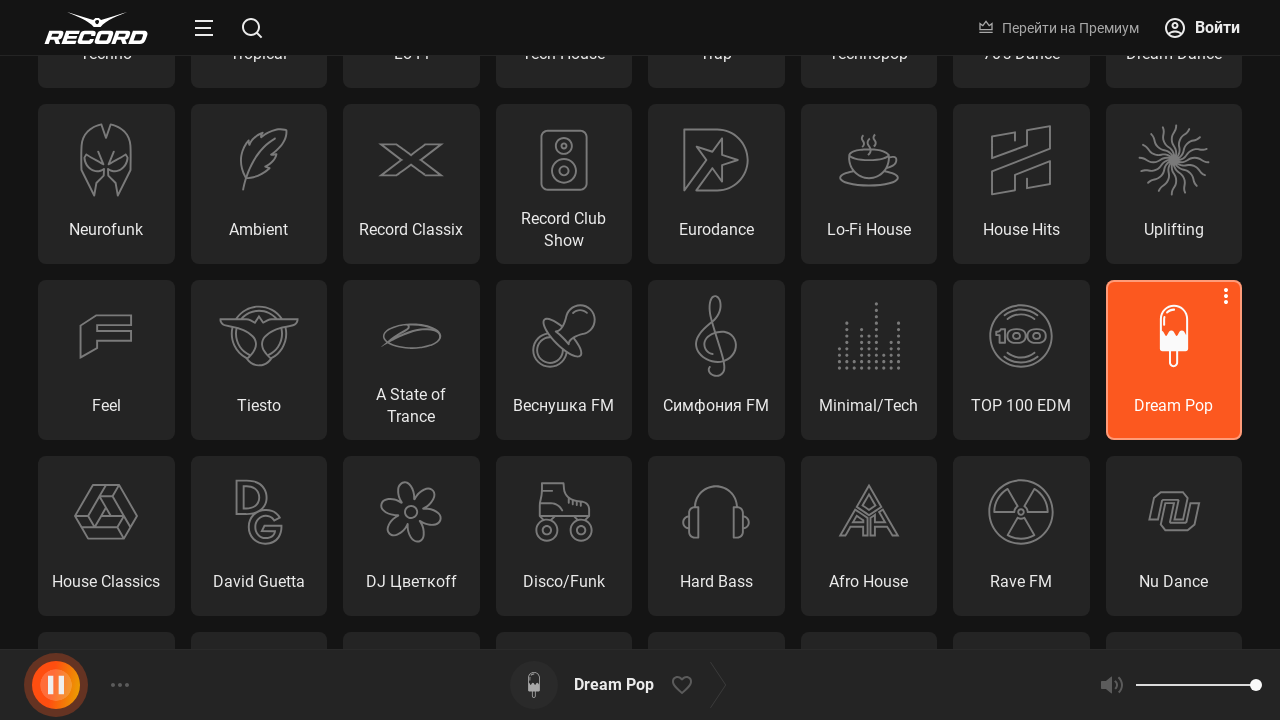

Waited for Synthwave station to load and start playing
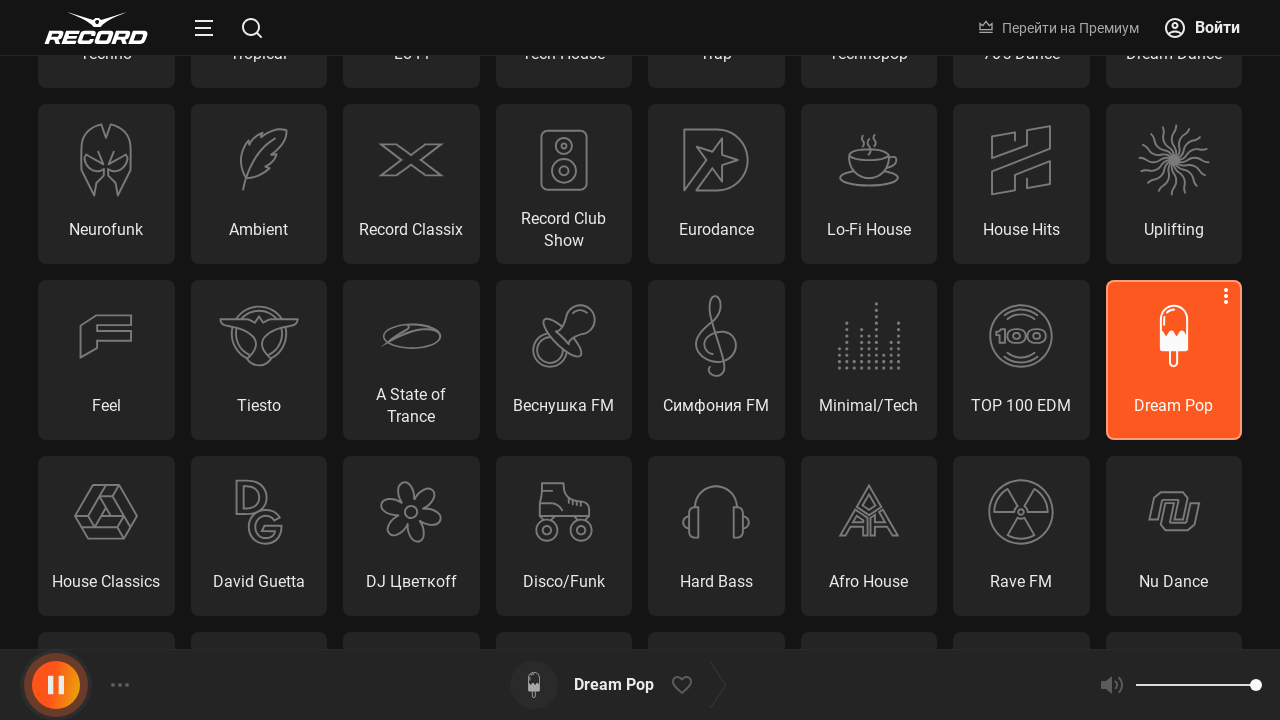

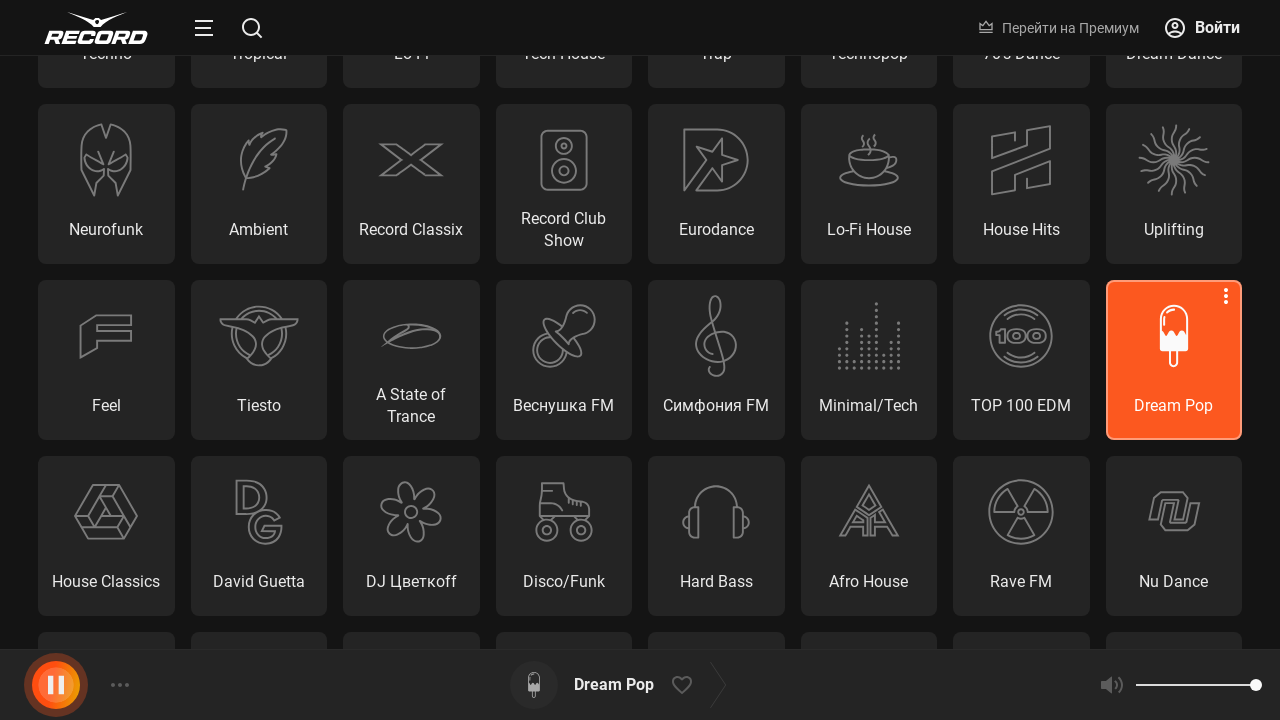